Tests the Top List page by navigating to it and checking if Shakespeare language appears in the top entries

Starting URL: http://99-bottles-of-beer.net/lyrics.html

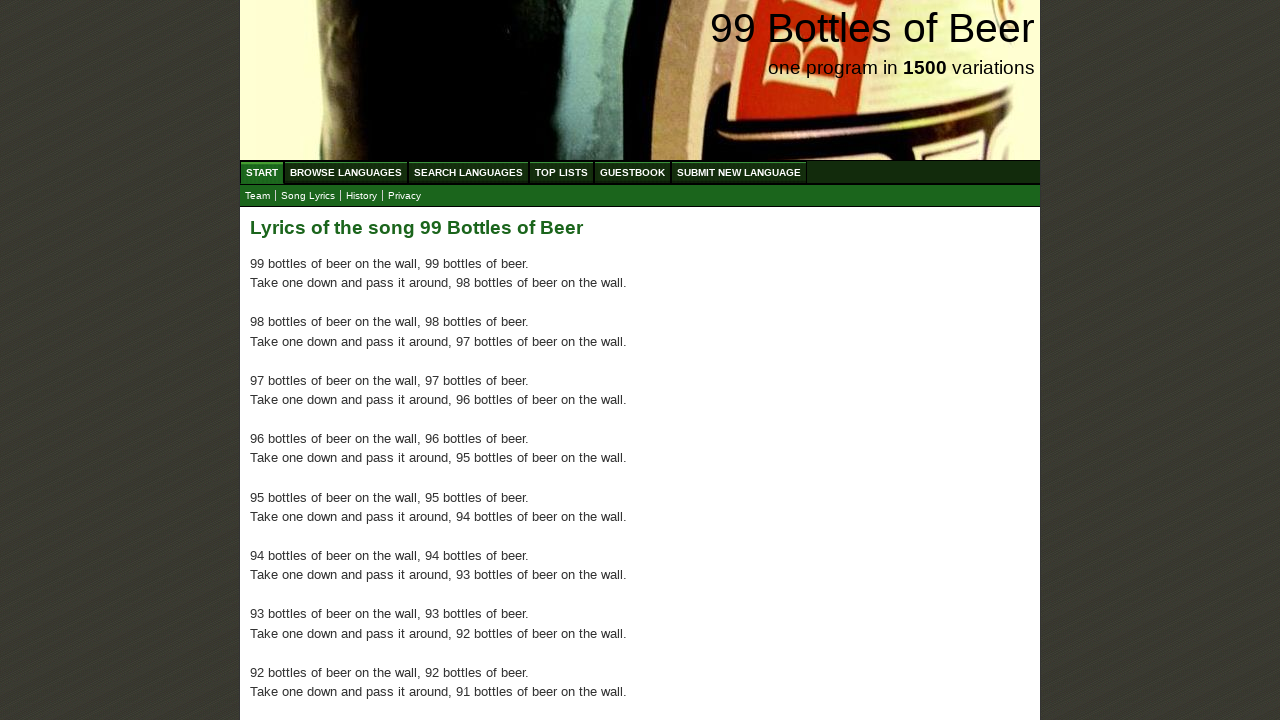

Clicked on Top List menu link at (562, 172) on xpath=//ul/li/a[@href='/toplist.html']
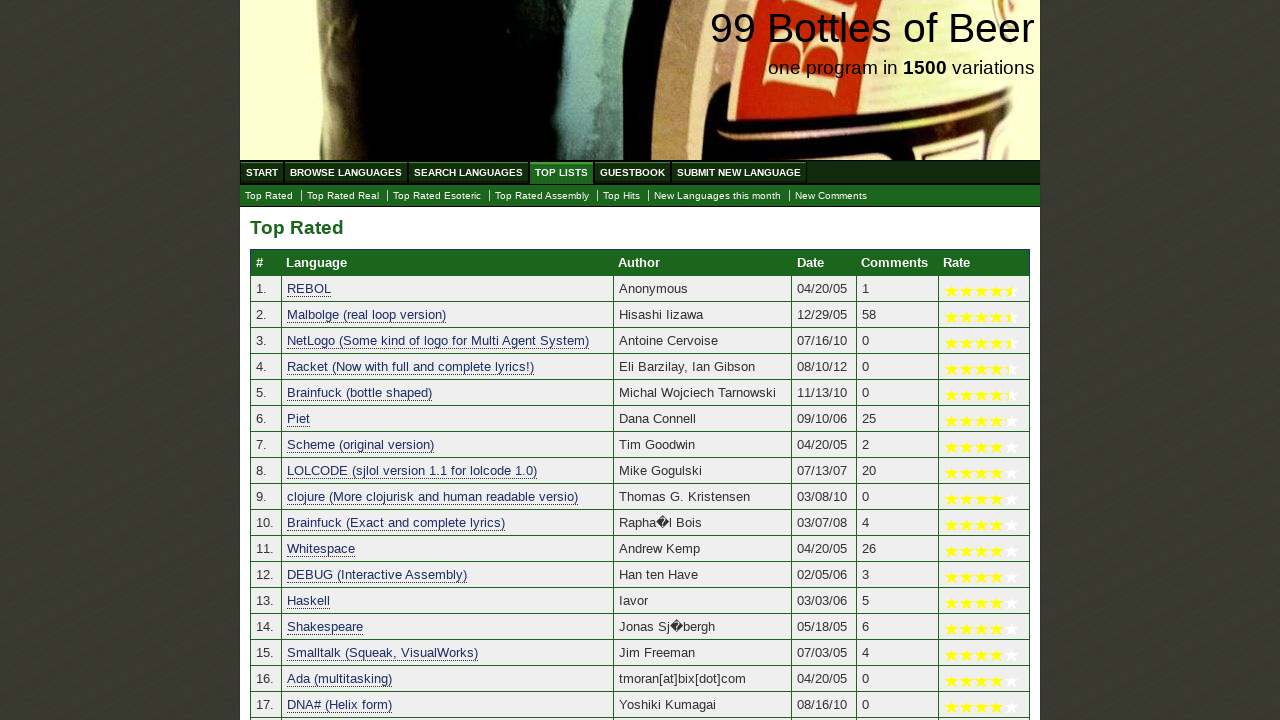

Waited for table rows to load on Top List page
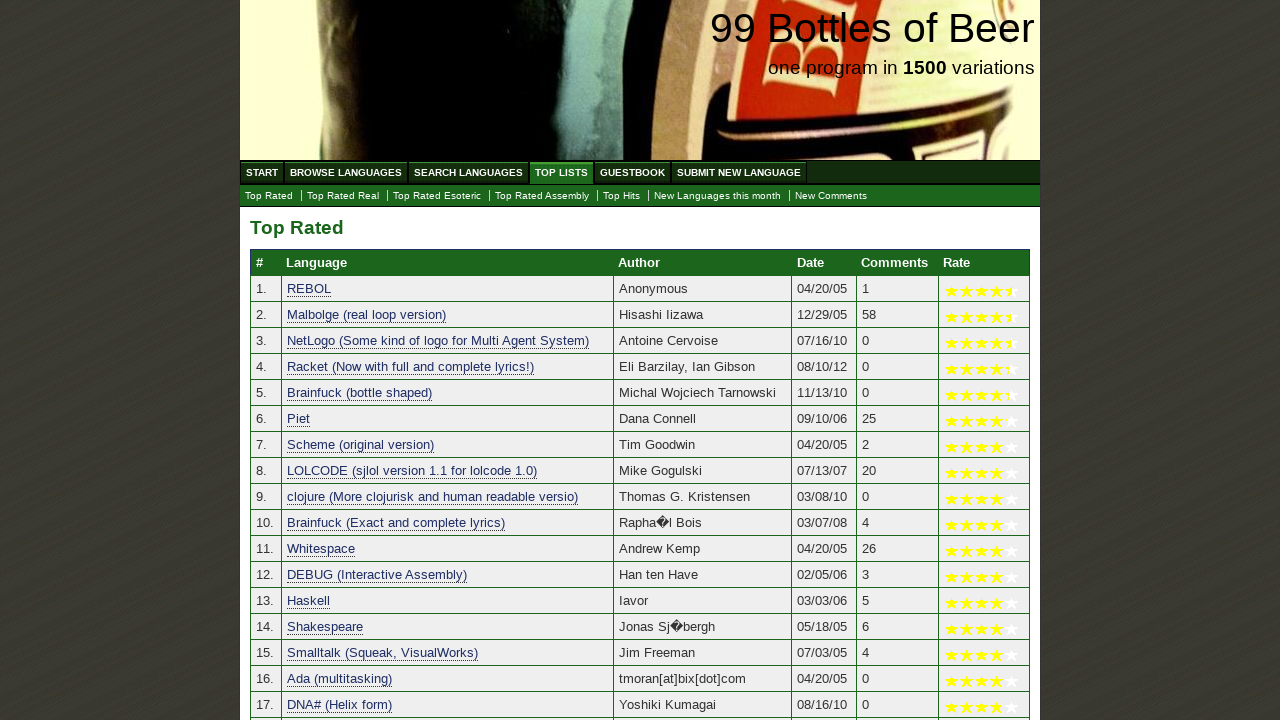

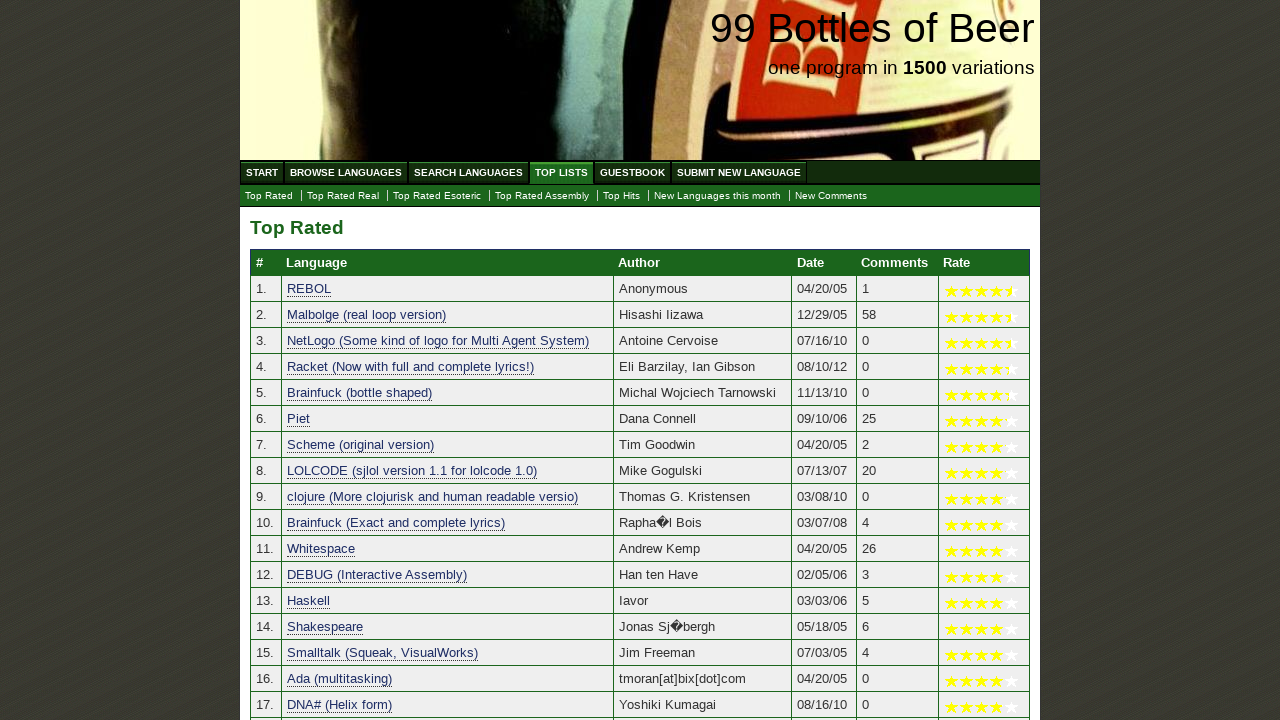